Verifies that the Inquiries section heading and descriptive text are visible on the Contact page.

Starting URL: https://www.andreandson.com/

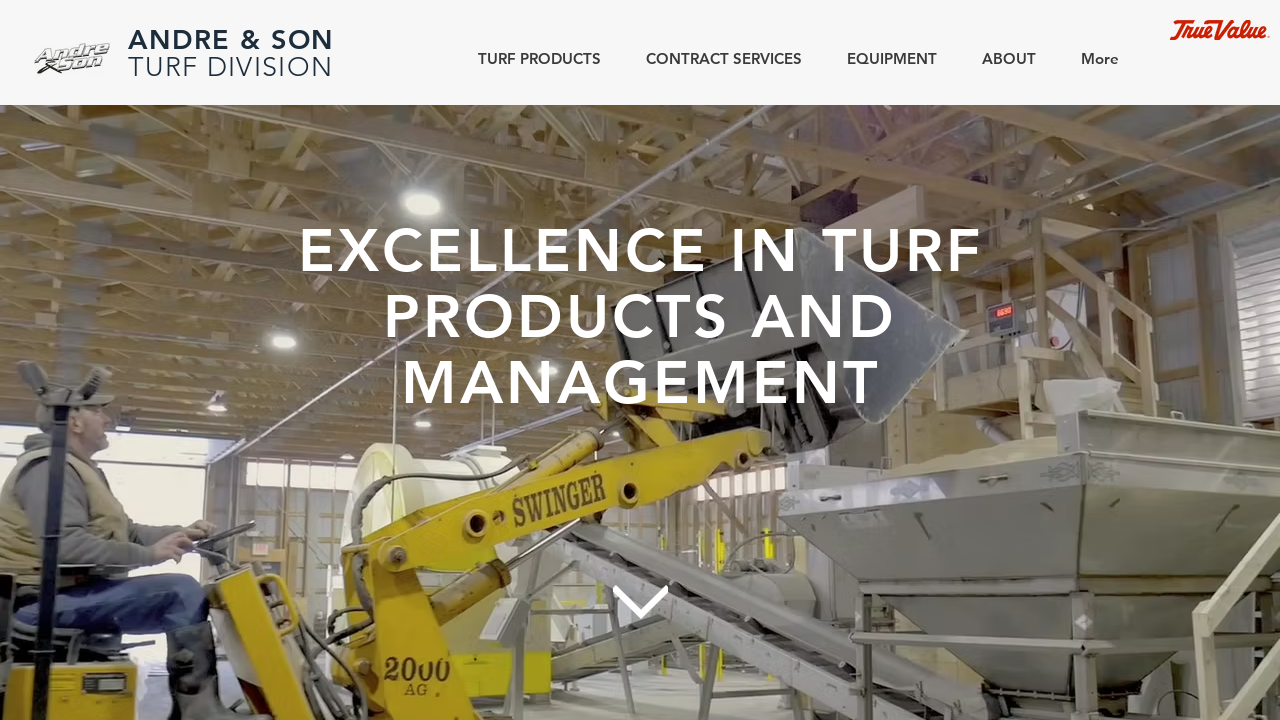

Scrolled to Contact section heading
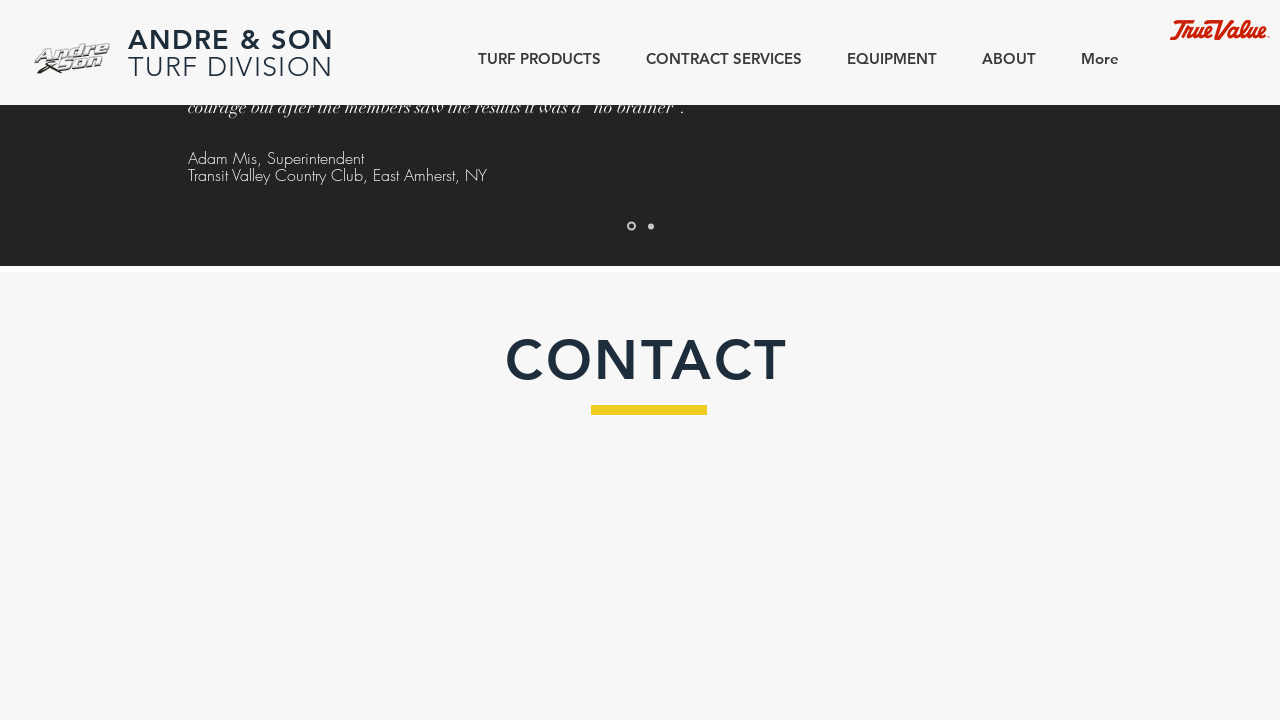

Inquiries heading is visible on Contact page
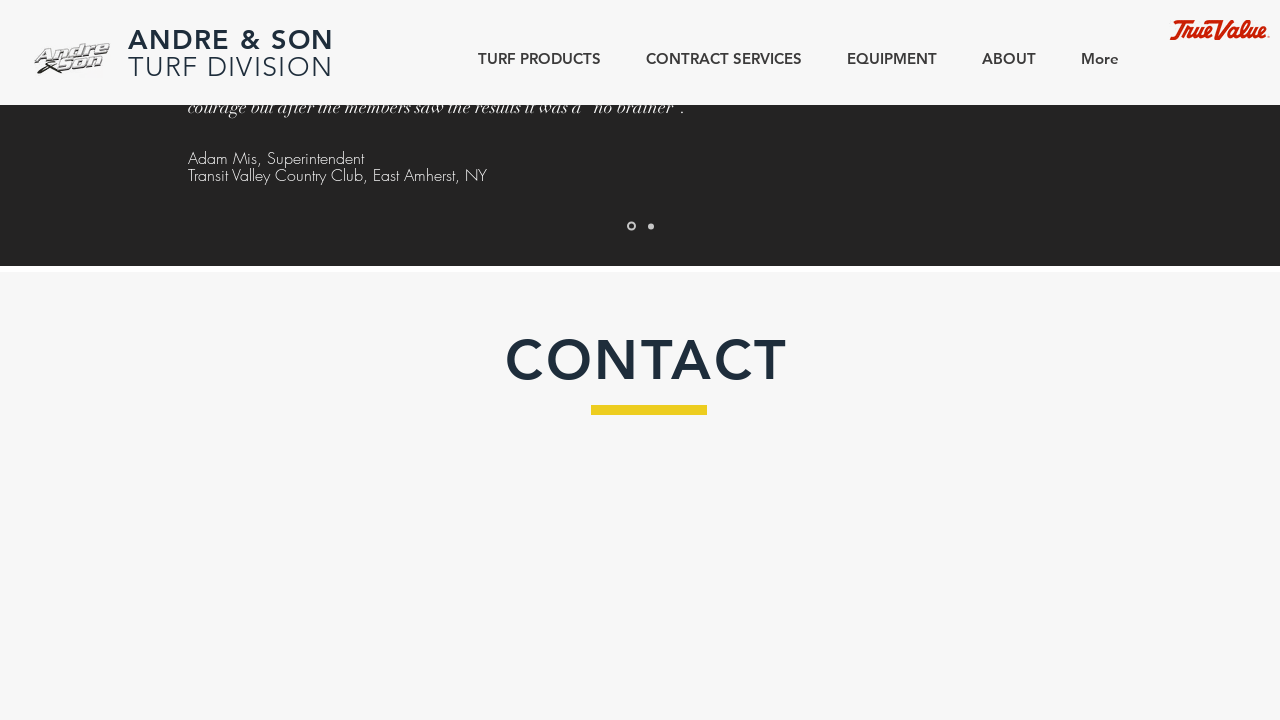

Inquiries descriptive text is visible on Contact page
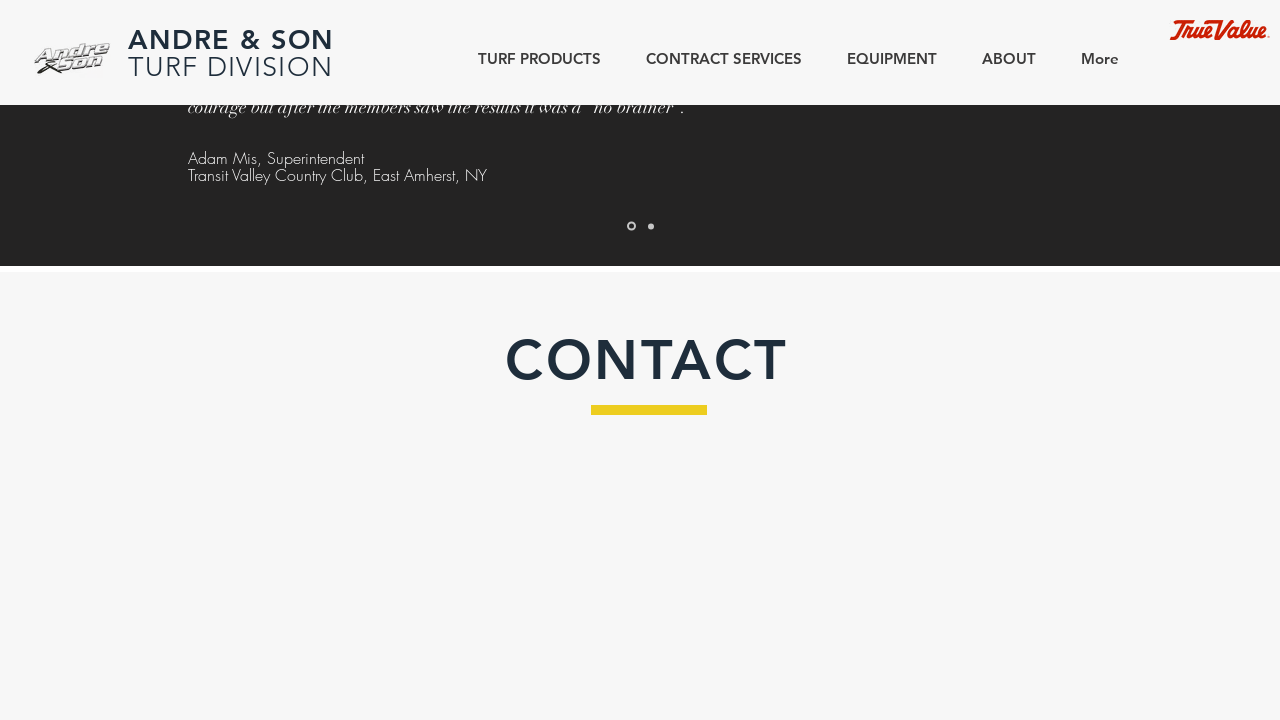

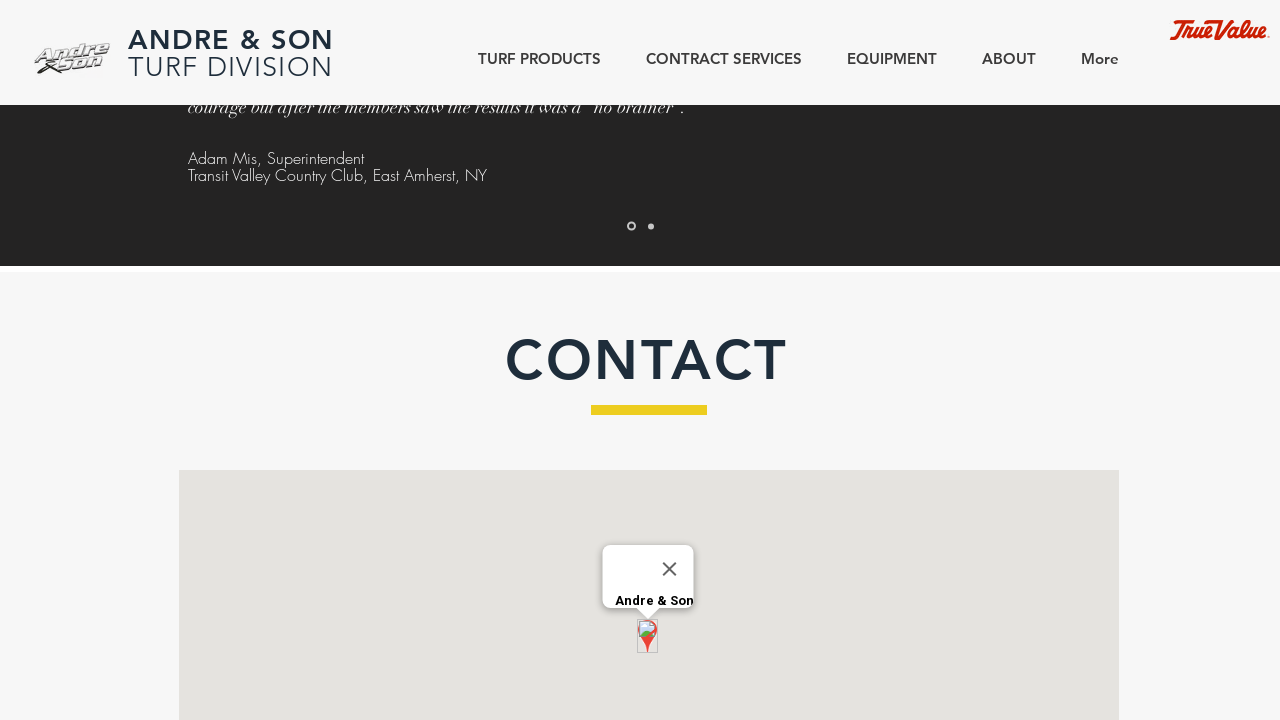